Tests deleting an element by first adding one, then clicking the Delete button to remove it

Starting URL: https://the-internet.herokuapp.com/add_remove_elements/

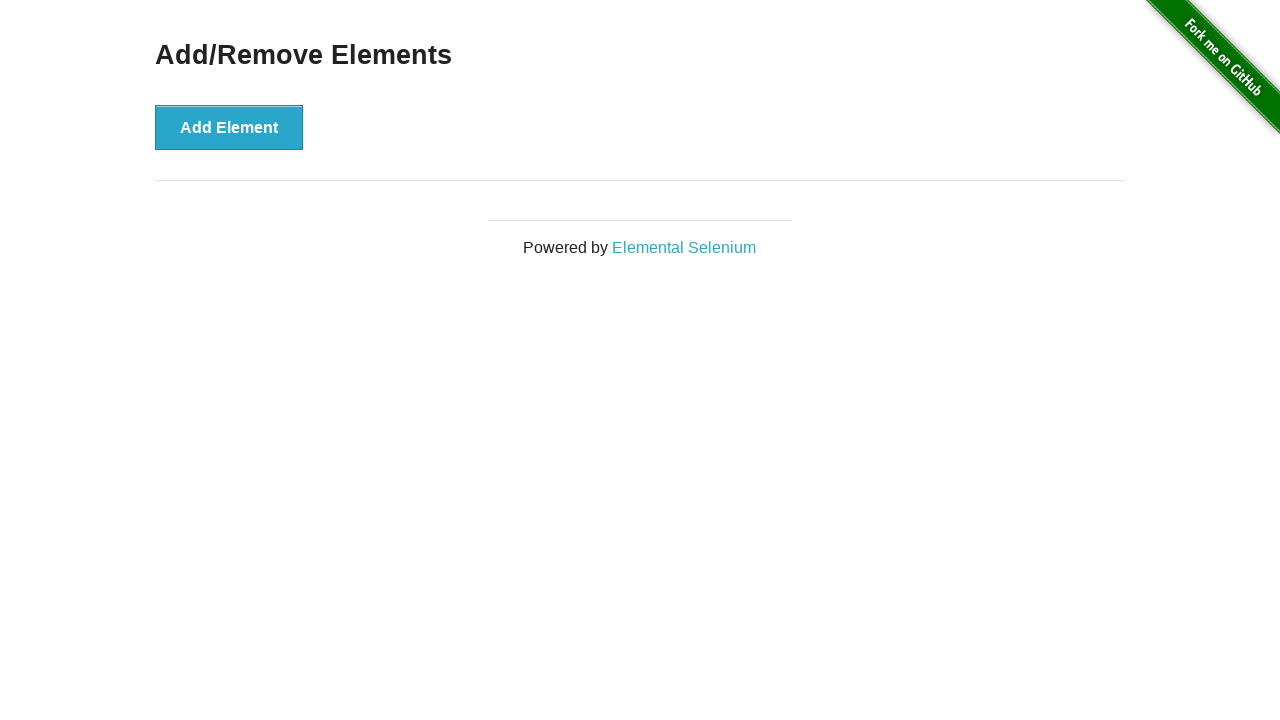

Clicked the Add Element button at (229, 127) on button[onclick='addElement()']
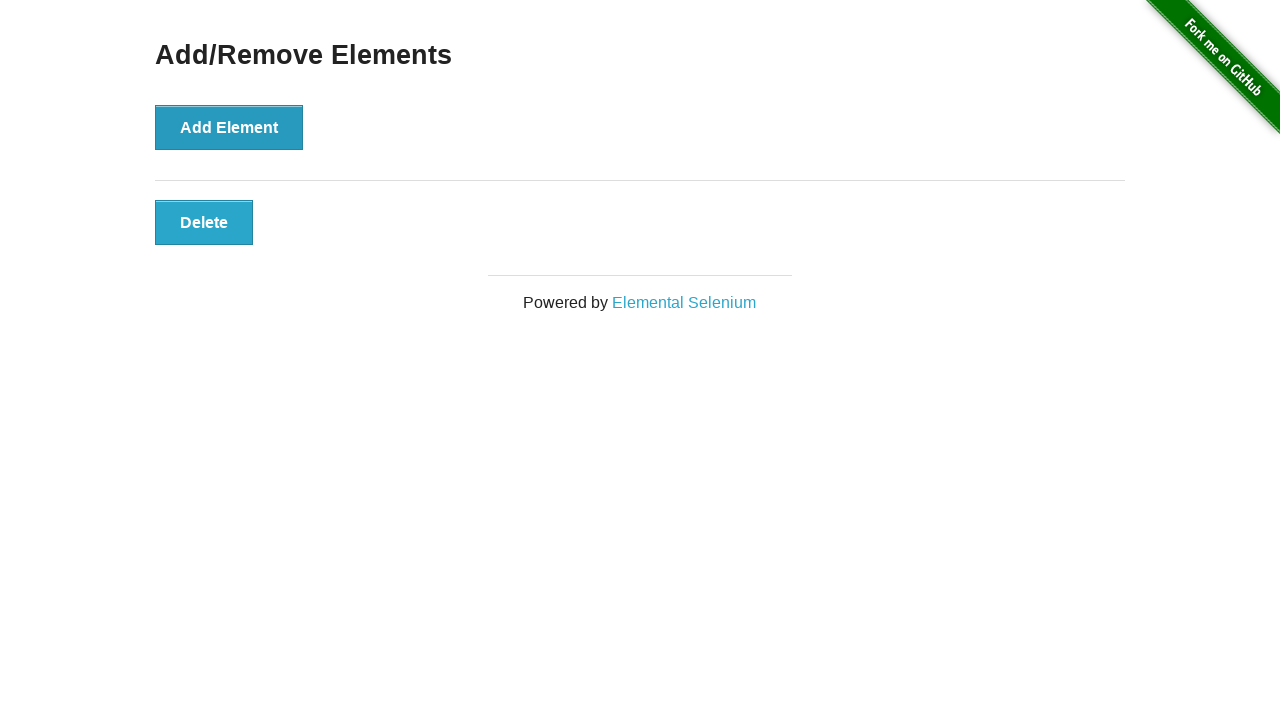

Delete button appeared on the page
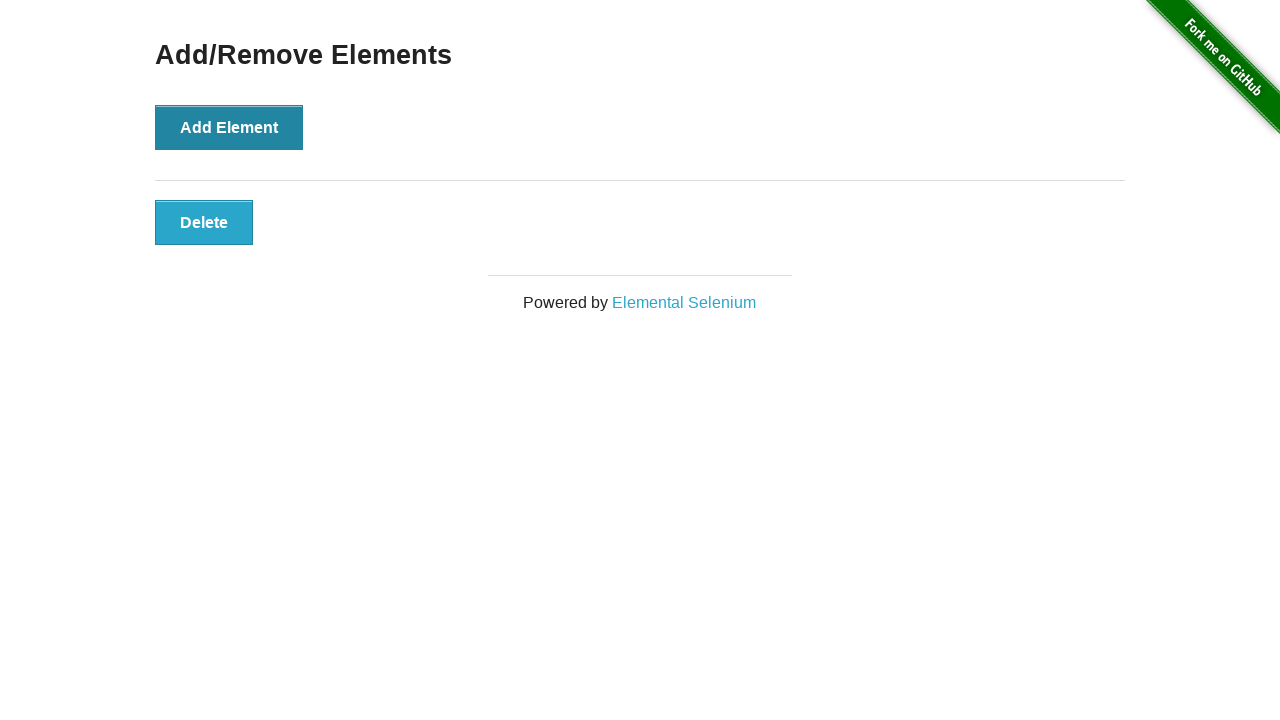

Clicked the Delete button to remove the element at (204, 222) on .added-manually
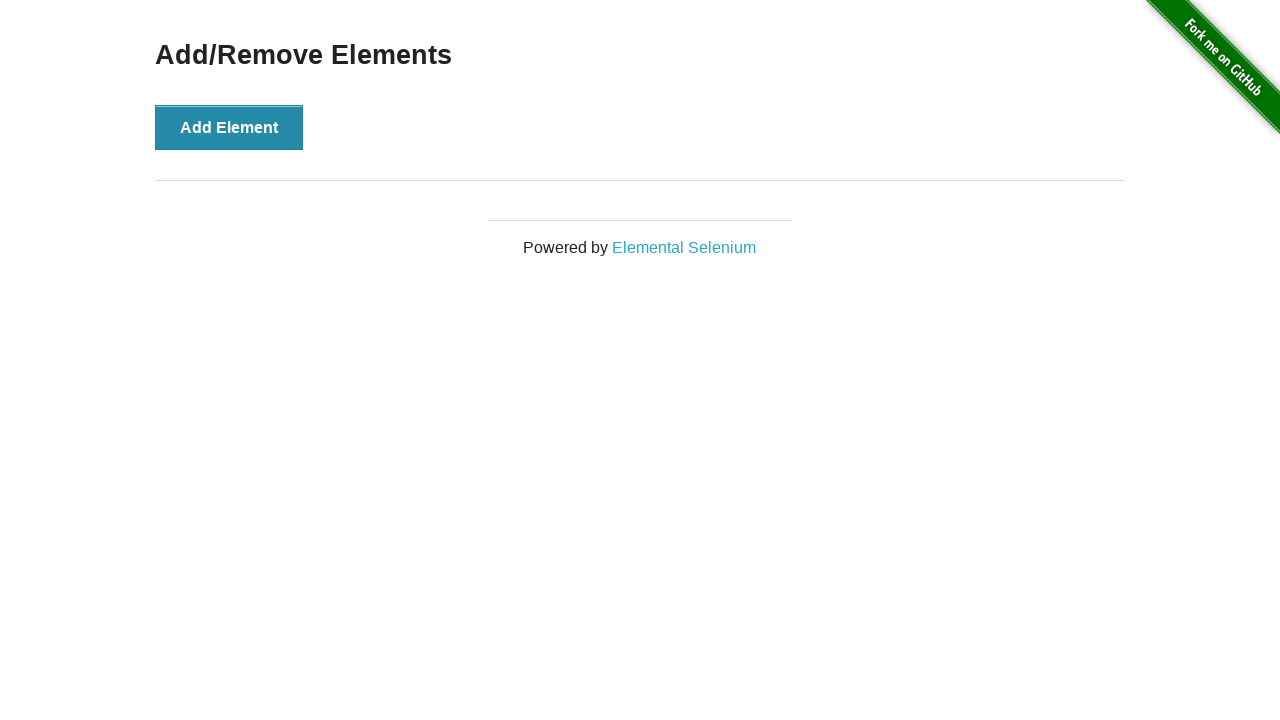

Verified that the element was successfully deleted (count = 0)
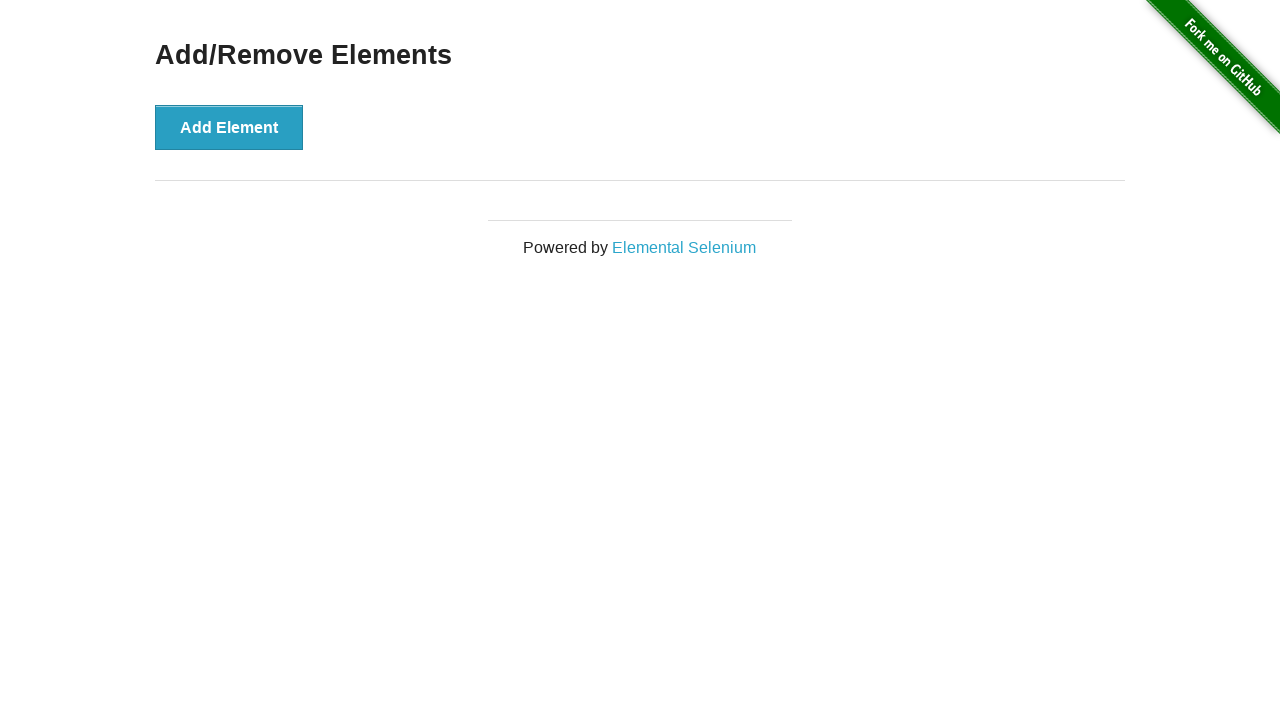

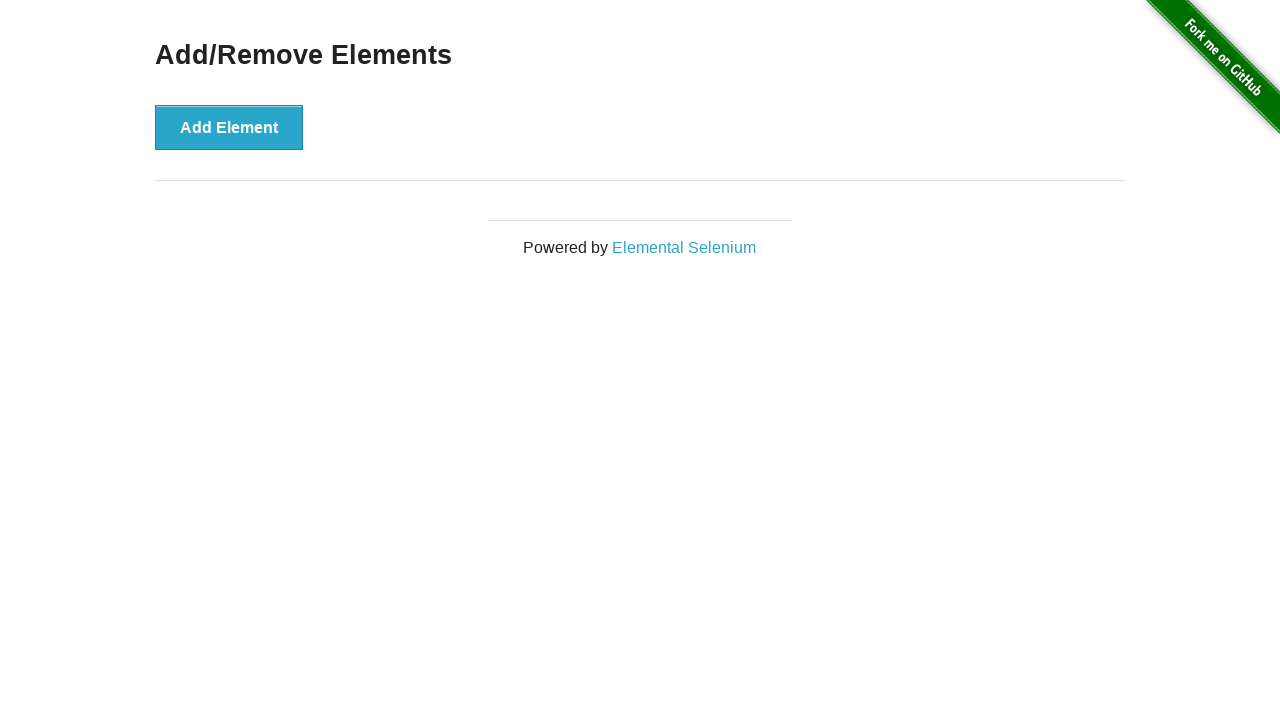